Tests accepting a JavaScript alert by clicking the first button, accepting the alert popup, and verifying the result message displays success text.

Starting URL: https://testcenter.techproeducation.com/index.php?page=javascript-alerts

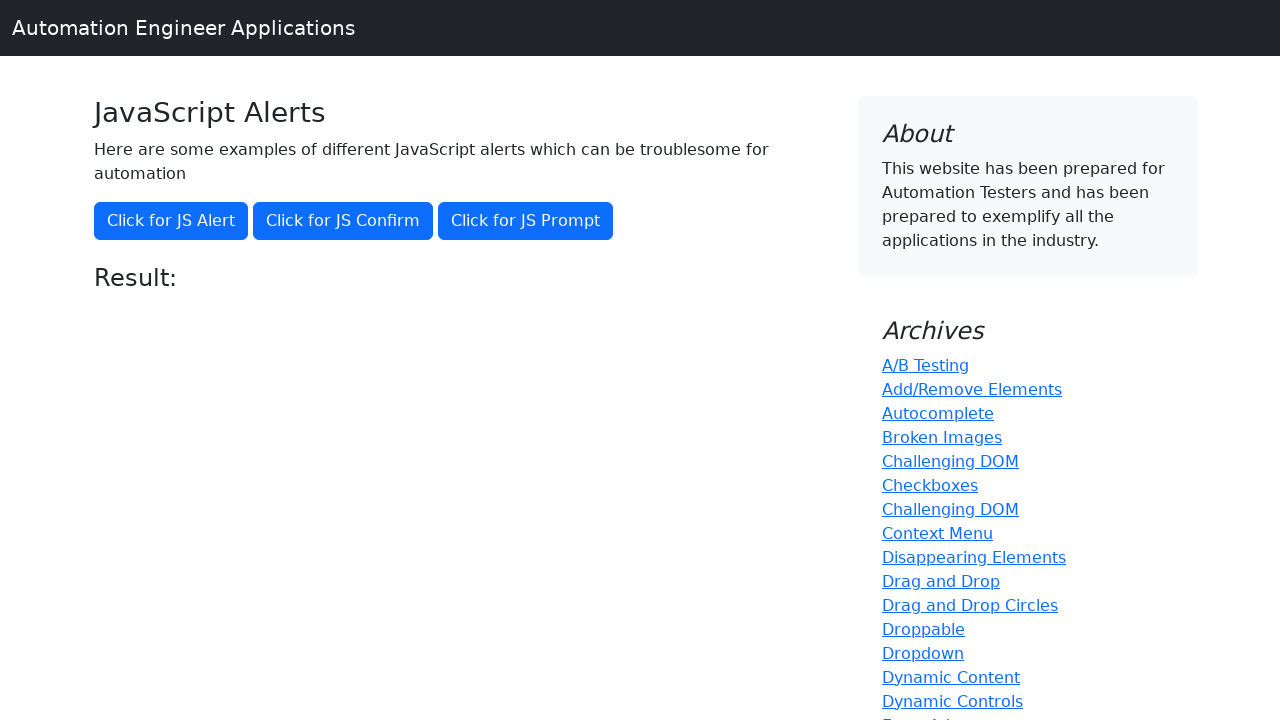

Clicked the 'Click for JS Alert' button at (171, 221) on xpath=//button[text()='Click for JS Alert']
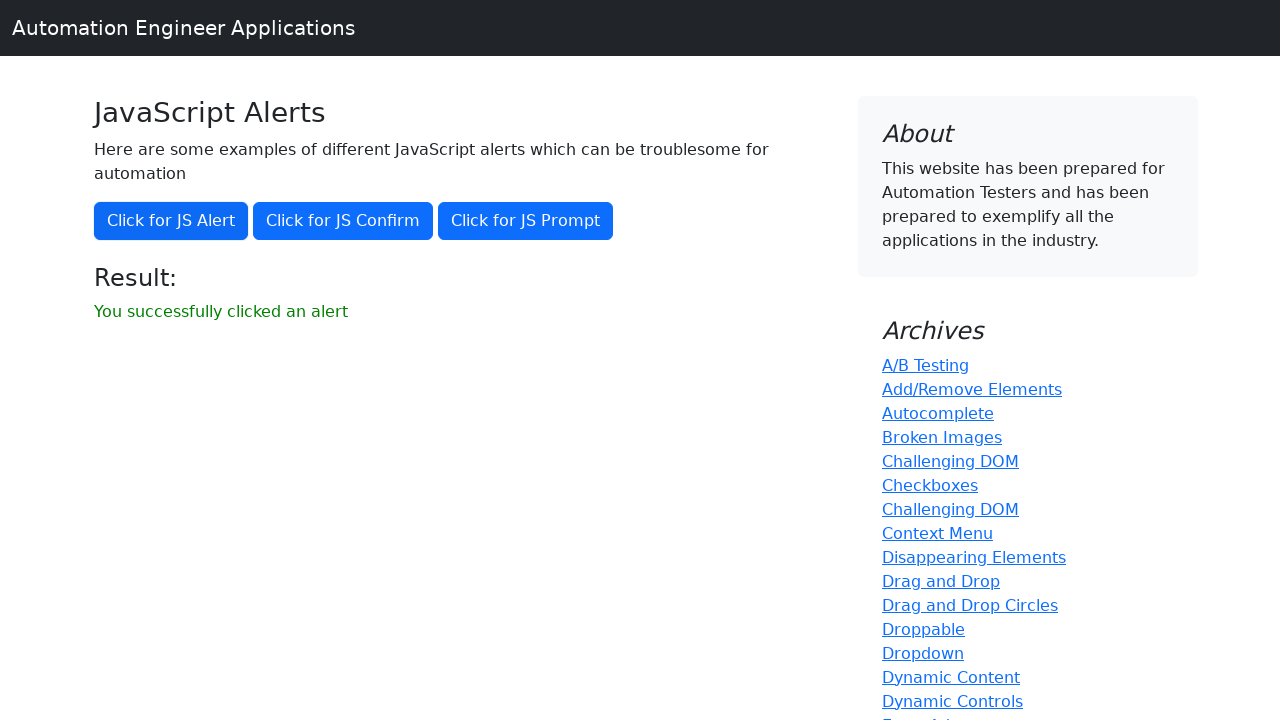

Set up dialog handler to accept alerts
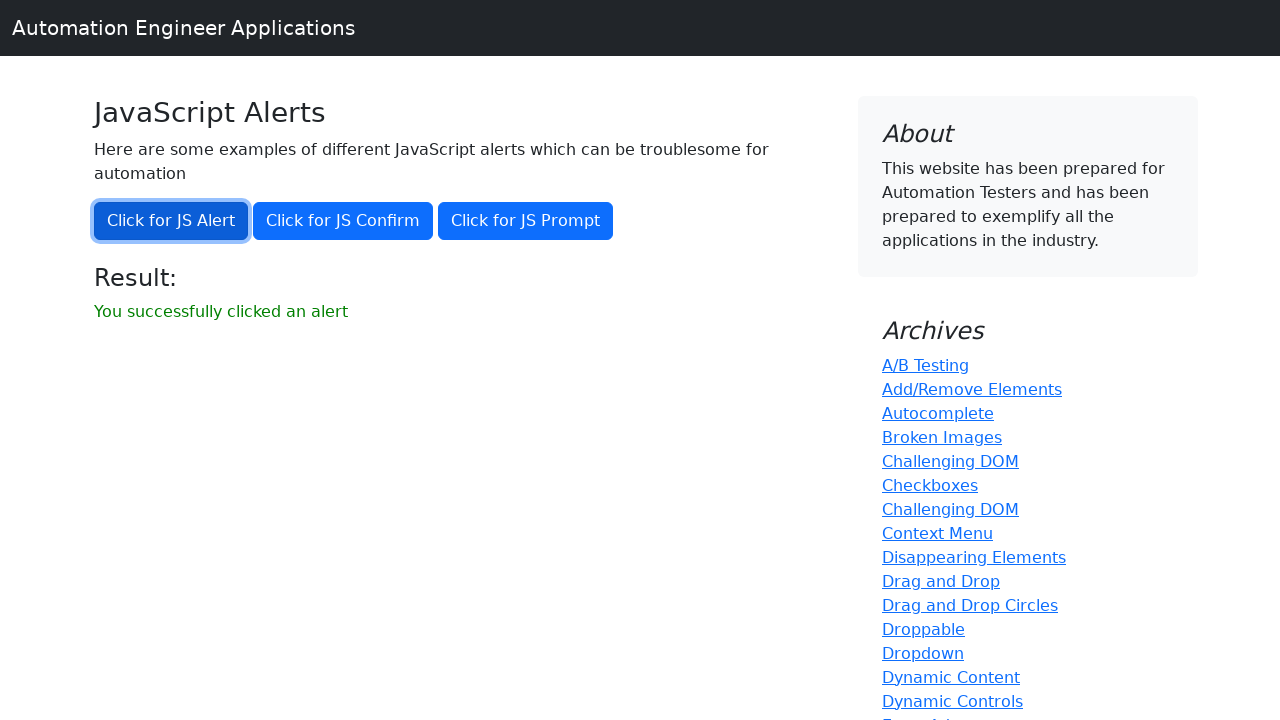

Clicked the 'Click for JS Alert' button again to trigger alert at (171, 221) on xpath=//button[text()='Click for JS Alert']
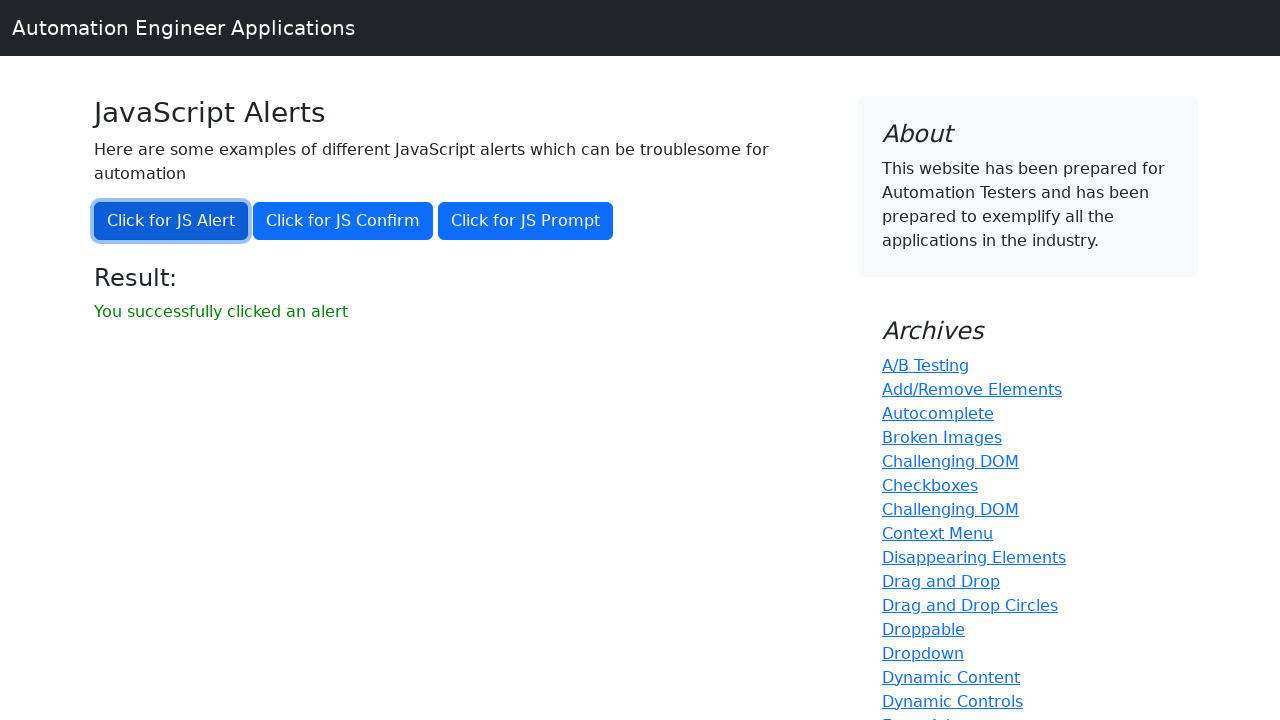

Waited for result message element to appear
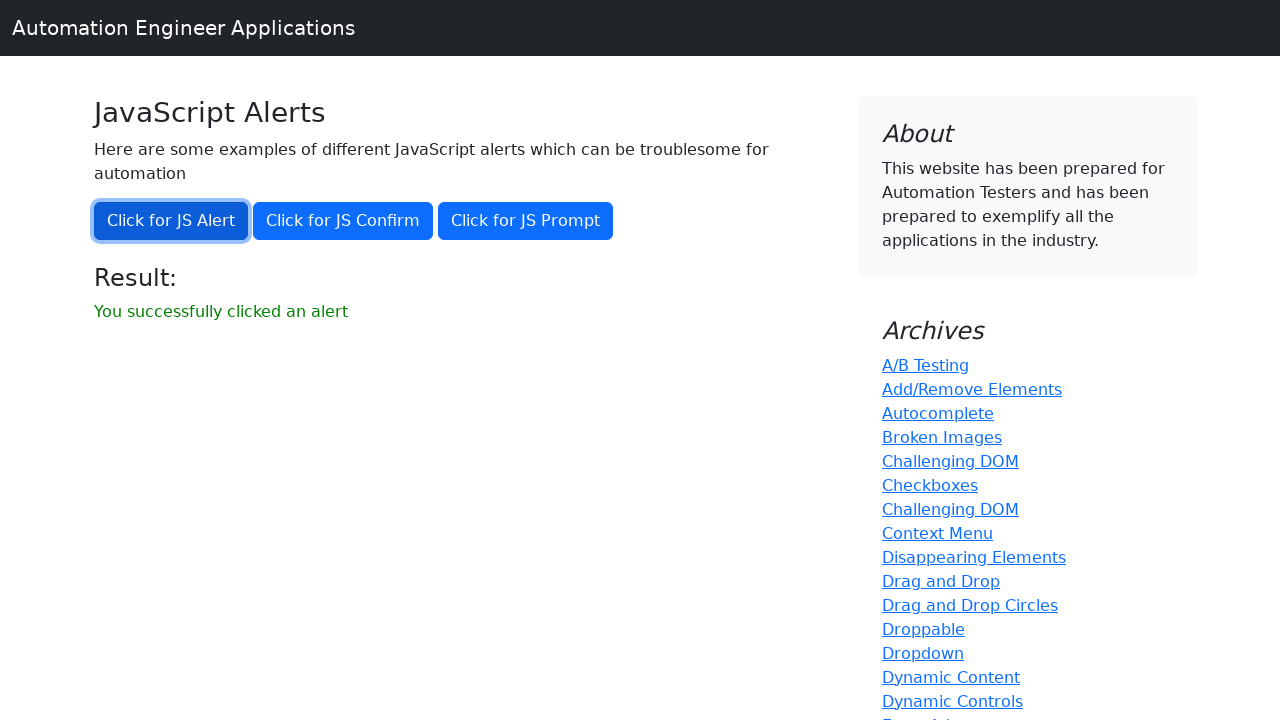

Retrieved result text: 'You successfully clicked an alert'
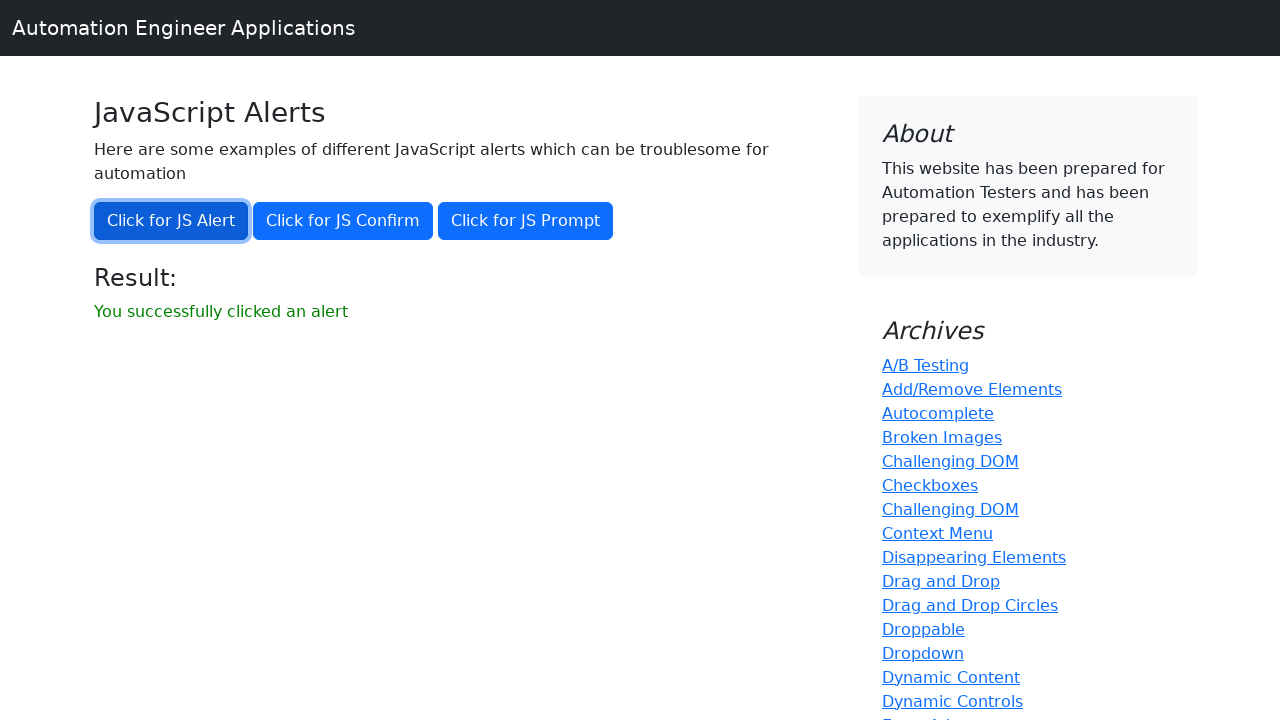

Verified result message displays success text
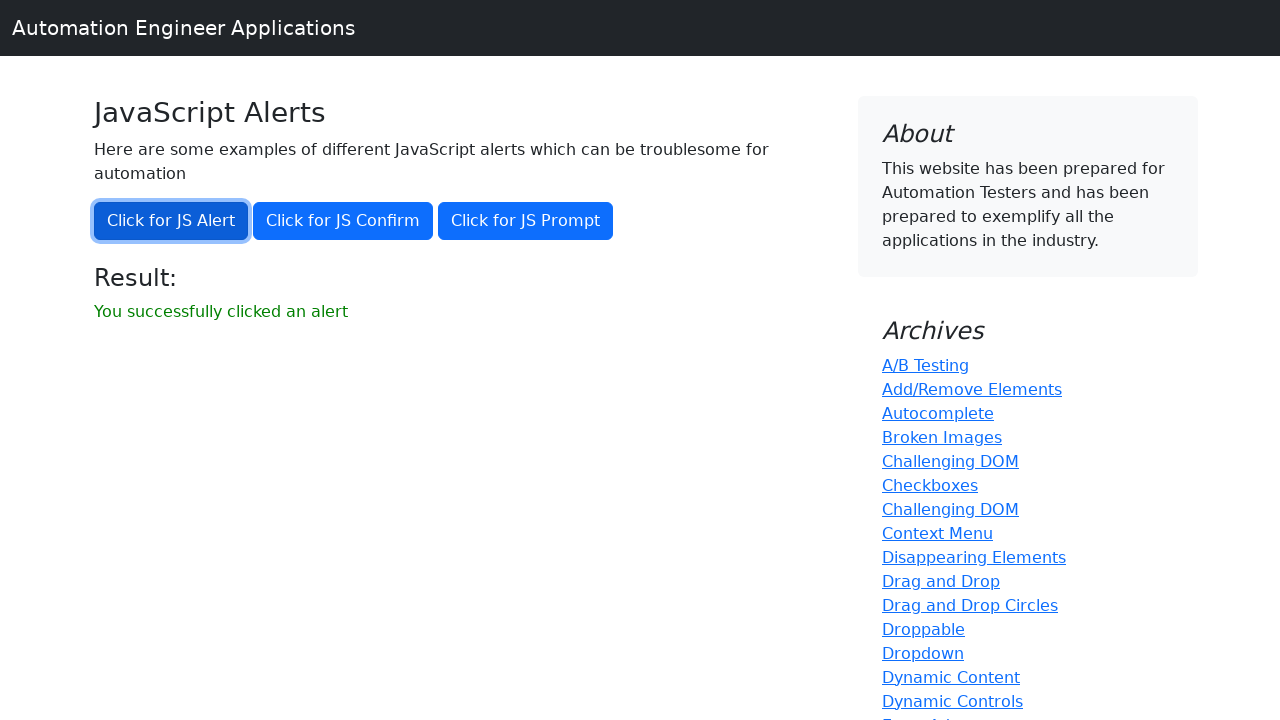

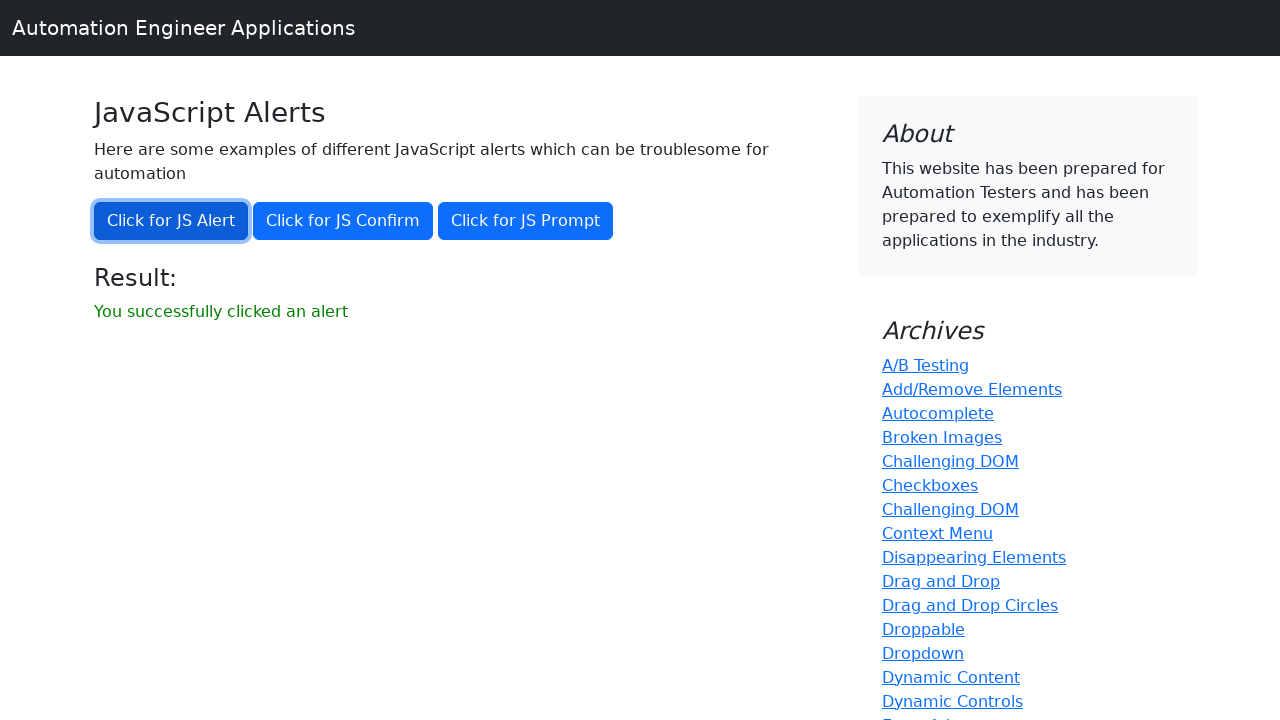